Tests that checkbox and label controls are hidden when editing a todo item by double-clicking on it

Starting URL: https://demo.playwright.dev/todomvc

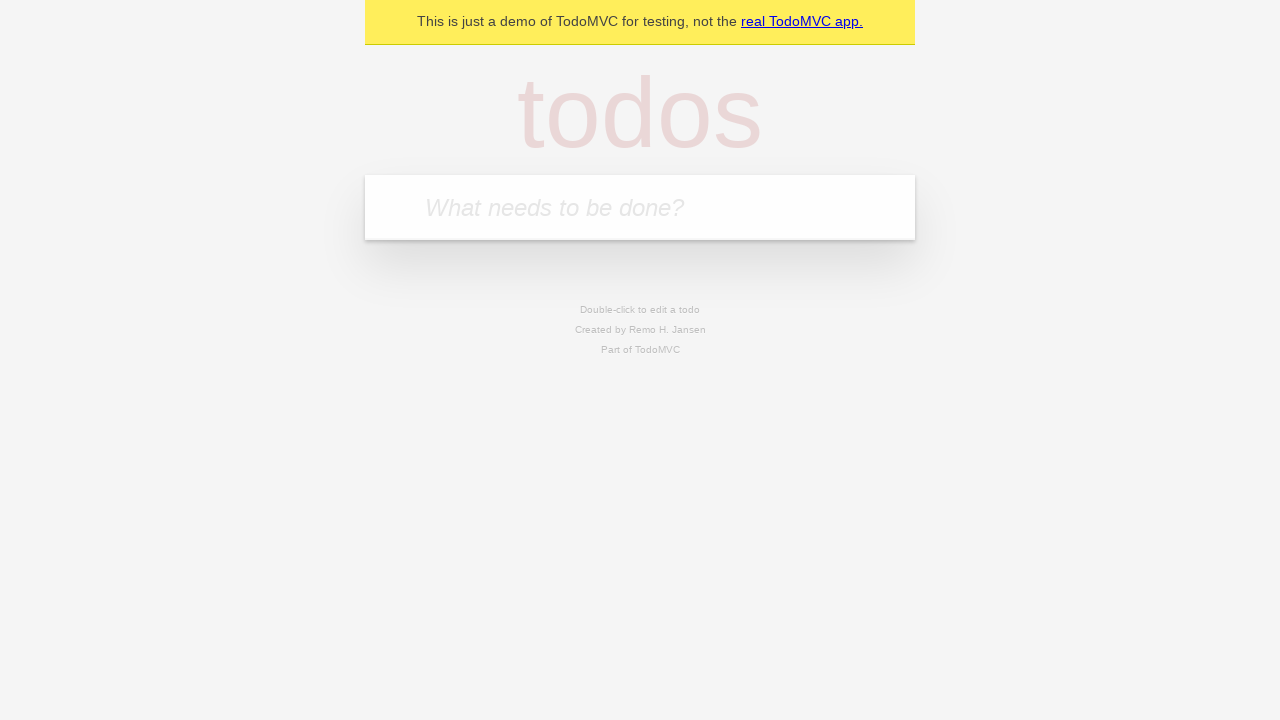

Filled first todo: 'buy some cheese' on internal:attr=[placeholder="What needs to be done?"i]
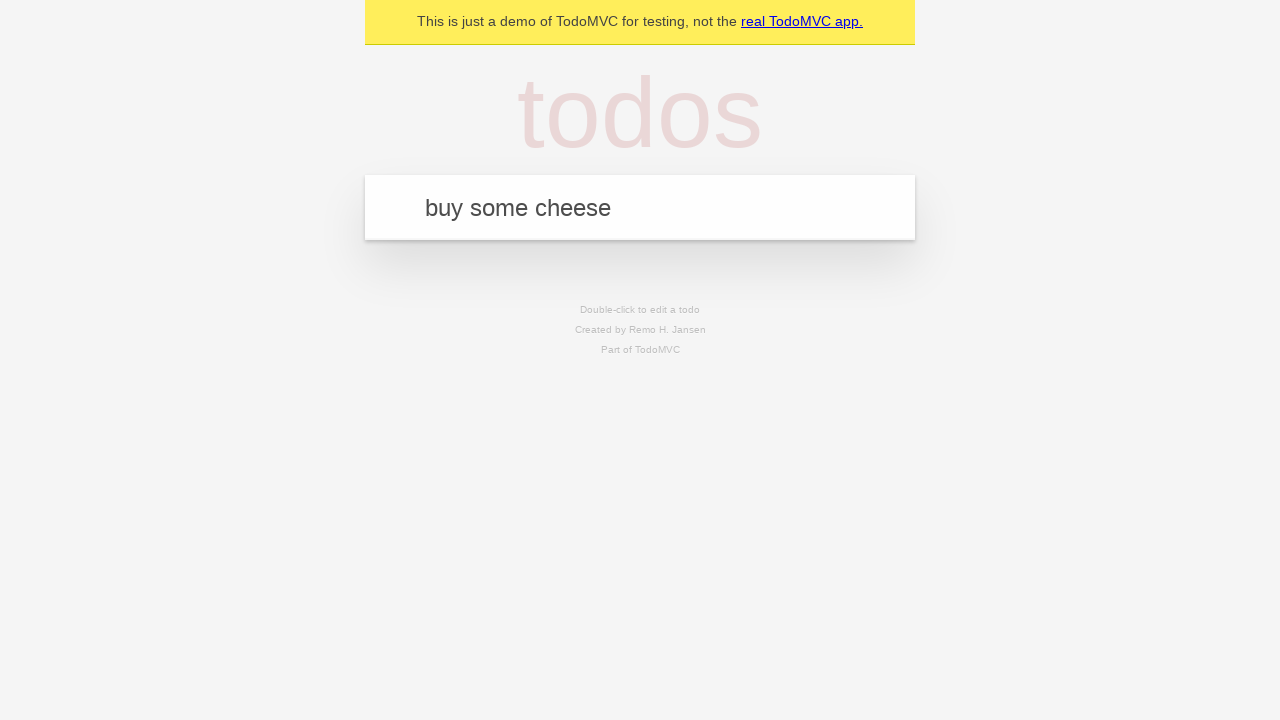

Pressed Enter to create first todo on internal:attr=[placeholder="What needs to be done?"i]
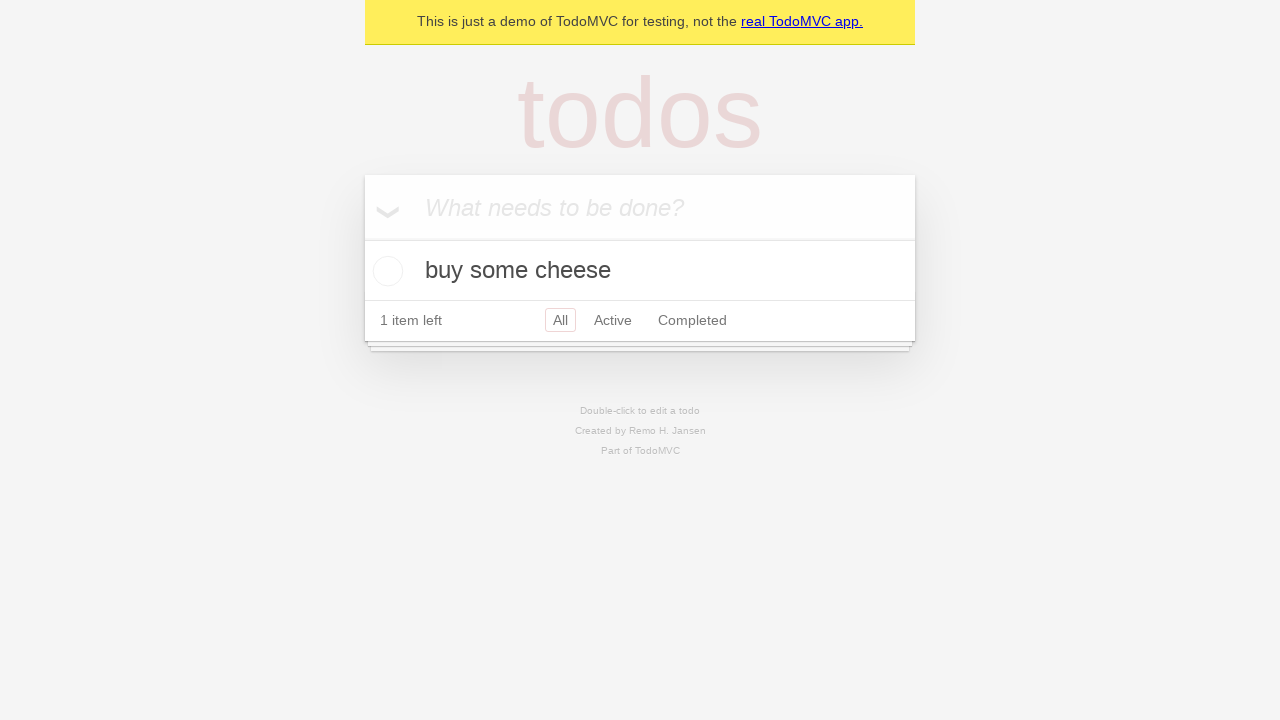

Filled second todo: 'feed the cat' on internal:attr=[placeholder="What needs to be done?"i]
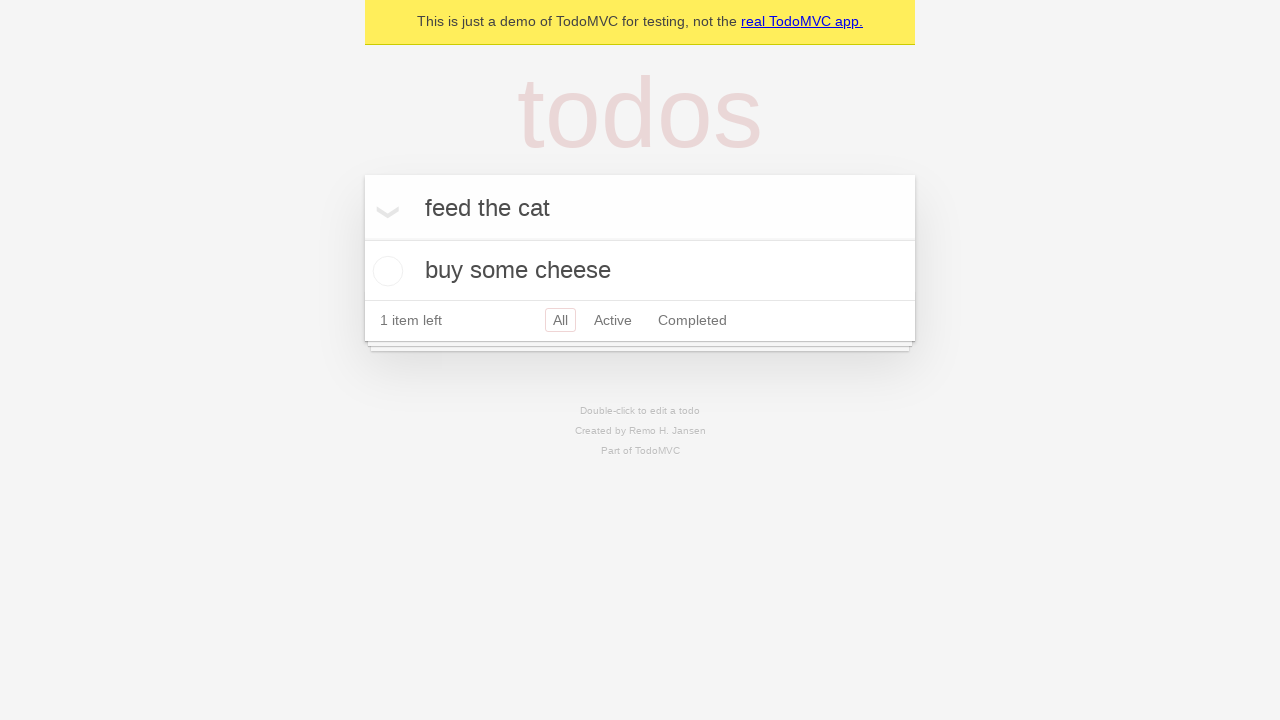

Pressed Enter to create second todo on internal:attr=[placeholder="What needs to be done?"i]
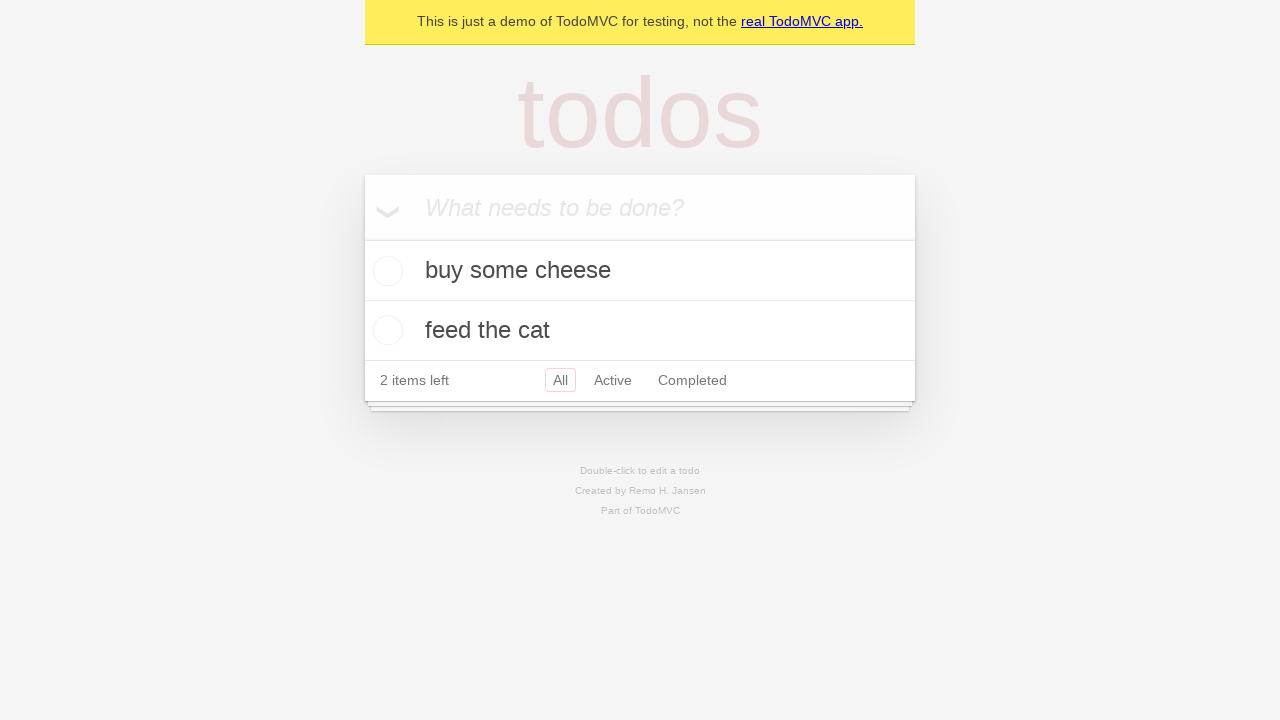

Filled third todo: 'book a doctors appointment' on internal:attr=[placeholder="What needs to be done?"i]
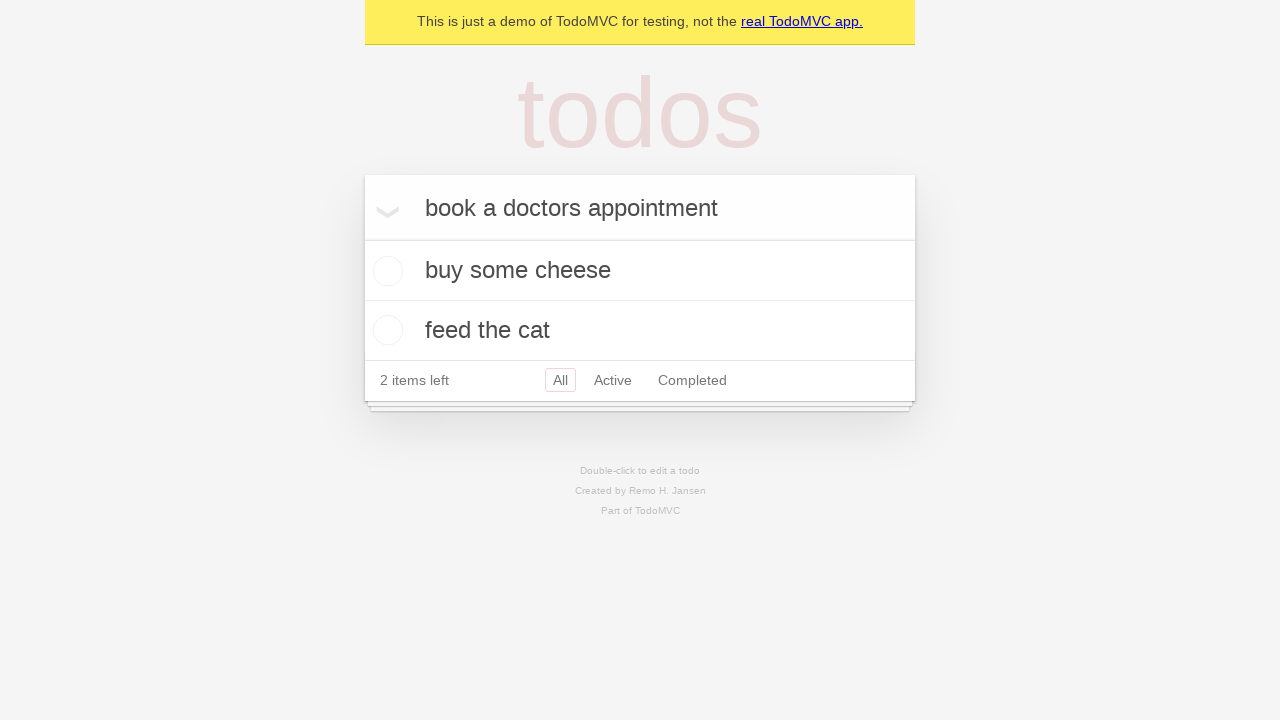

Pressed Enter to create third todo on internal:attr=[placeholder="What needs to be done?"i]
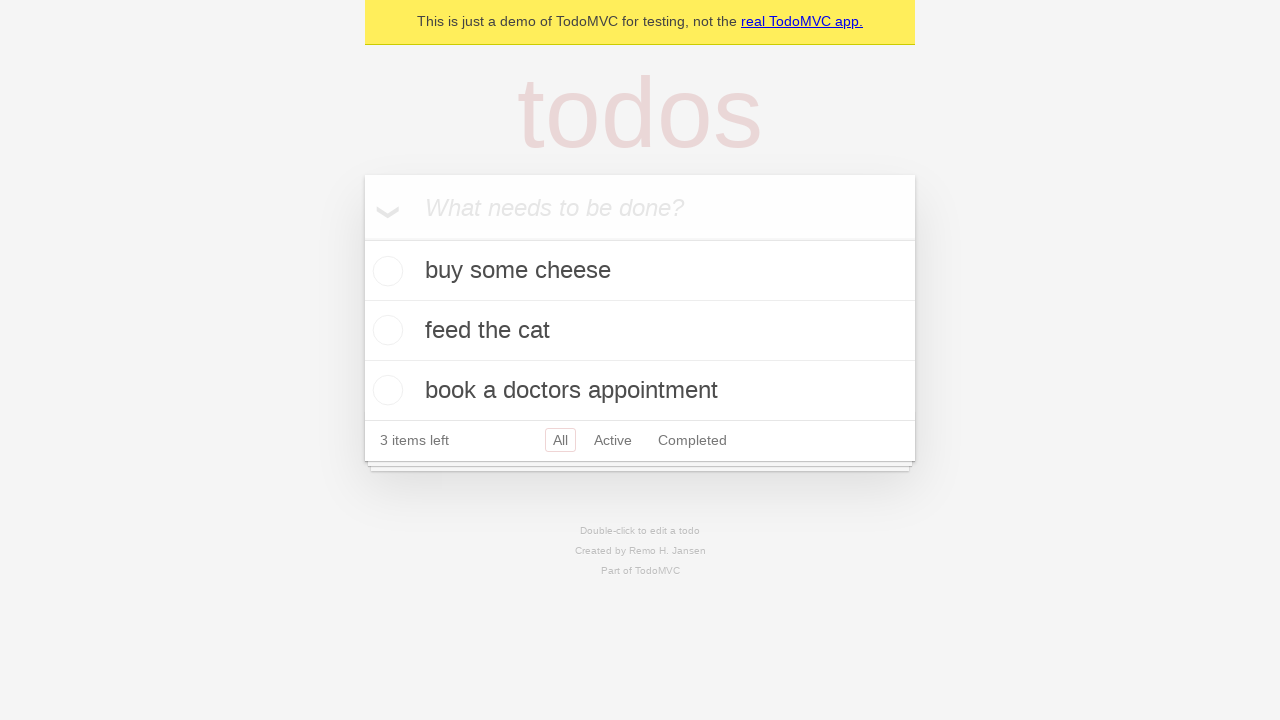

Double-clicked second todo item to enter edit mode at (640, 331) on internal:testid=[data-testid="todo-item"s] >> nth=1
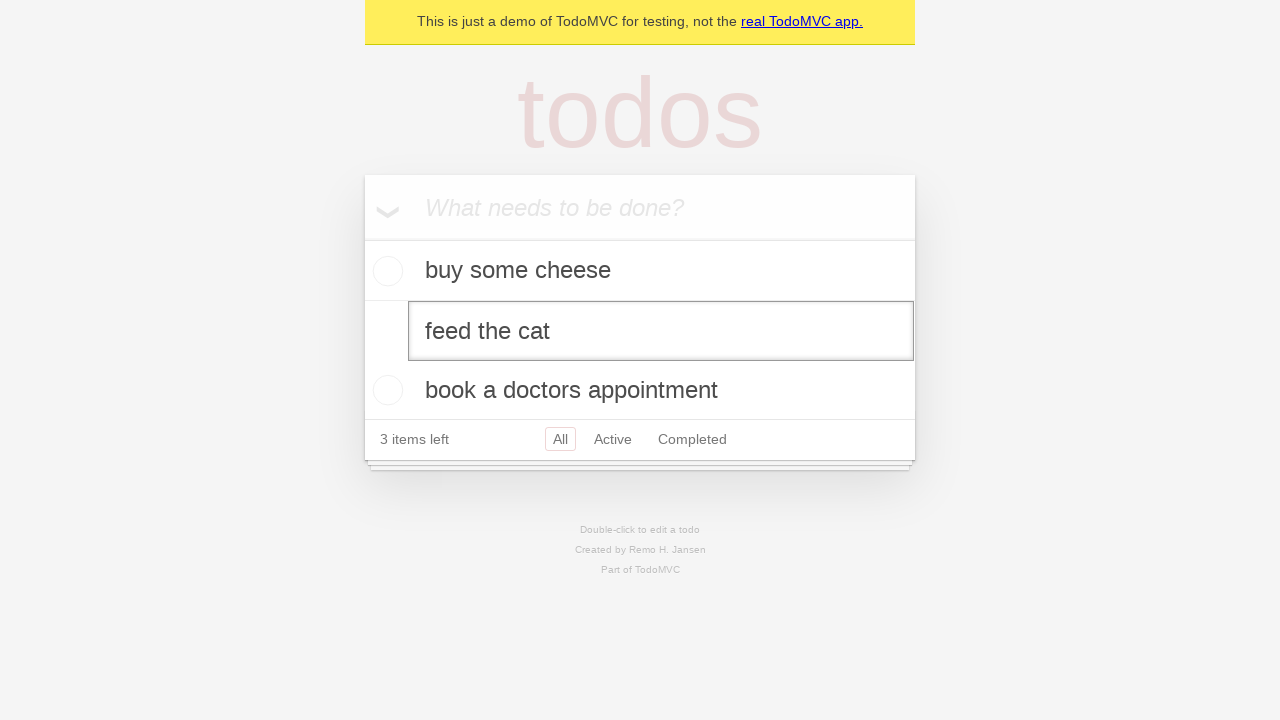

Waited 500ms for edit mode to fully activate
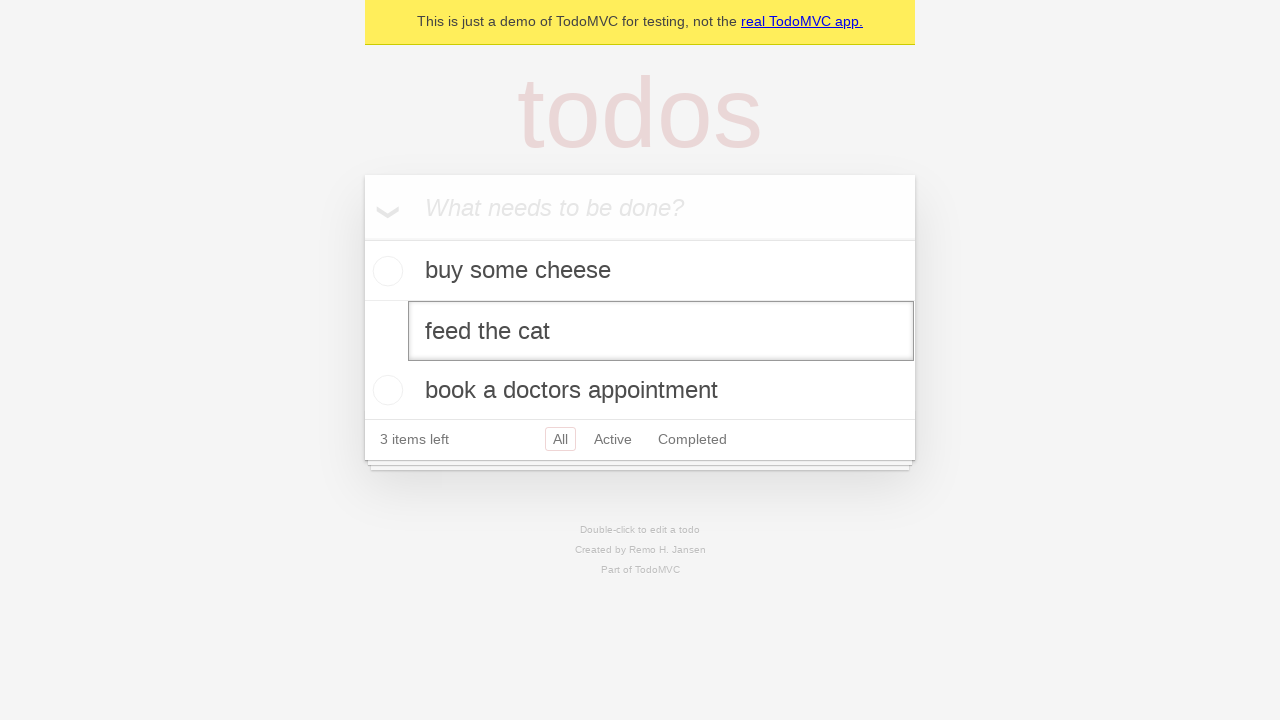

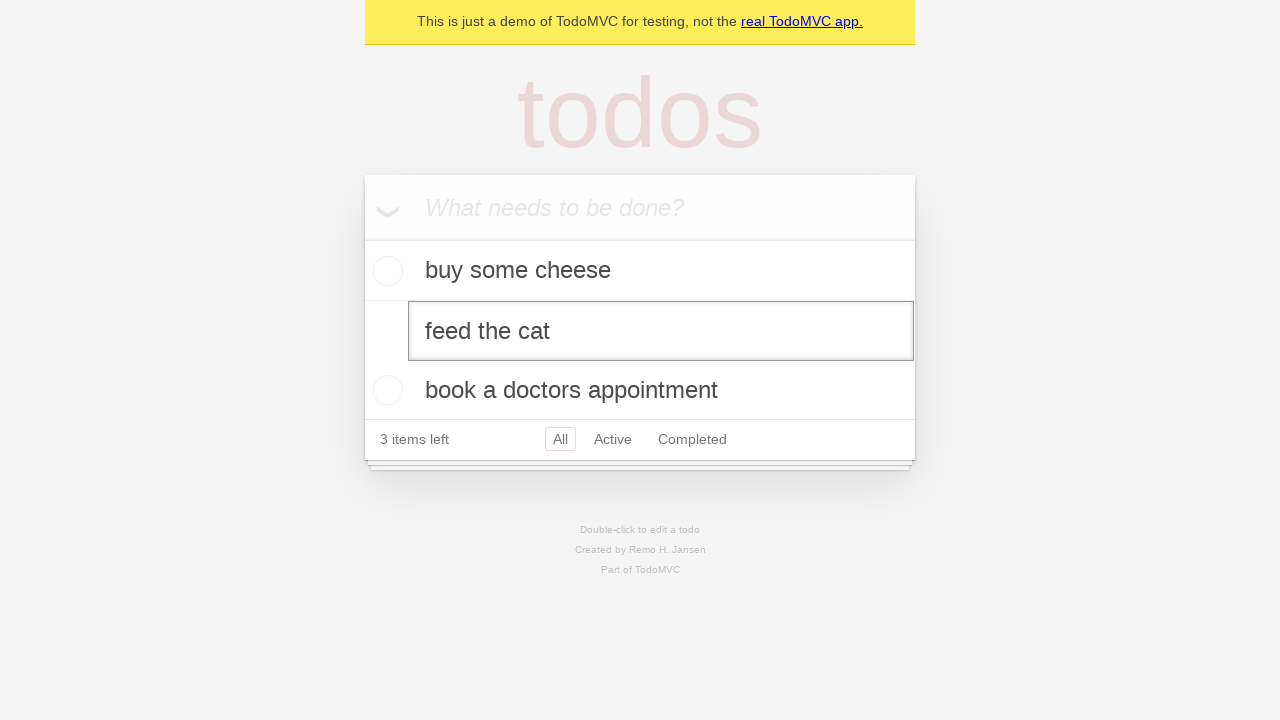